Tests checkbox and radio button selection functionality including selecting, deselecting, and verifying multiple form elements

Starting URL: https://automationfc.github.io/multiple-fields/

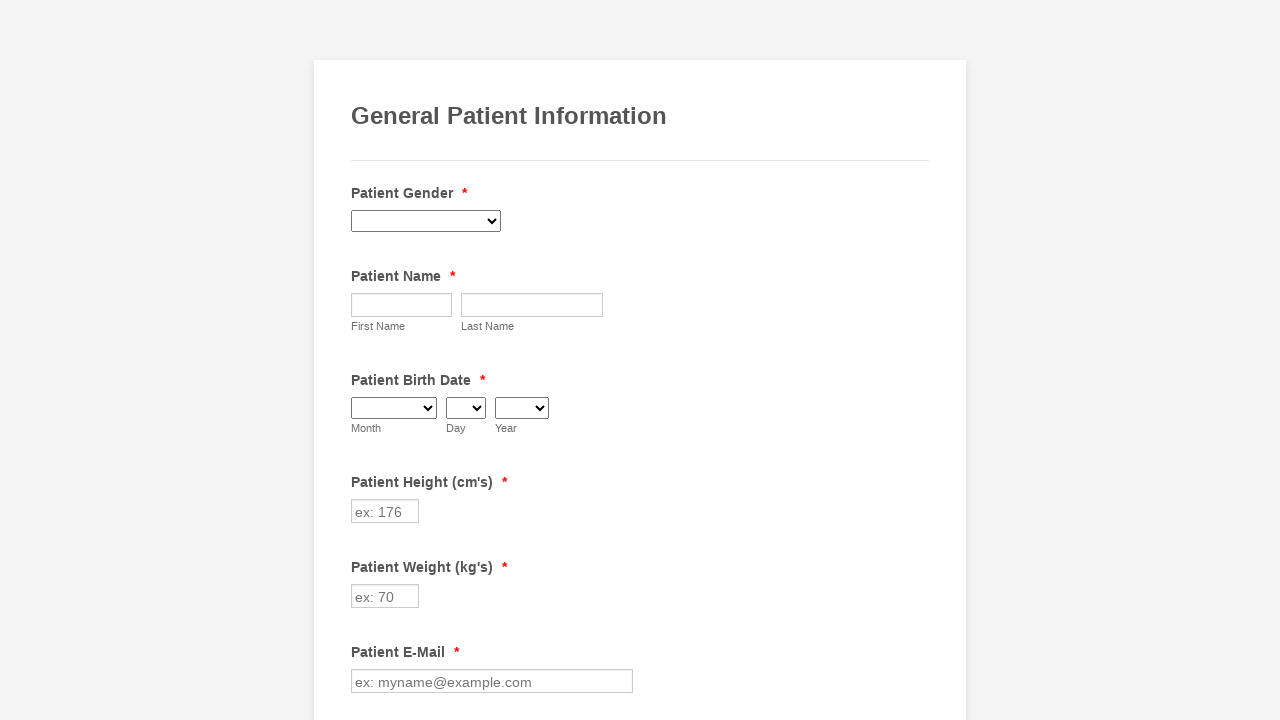

Clicked Gout checkbox to select it at (362, 360) on xpath=//input[@value='Gout']
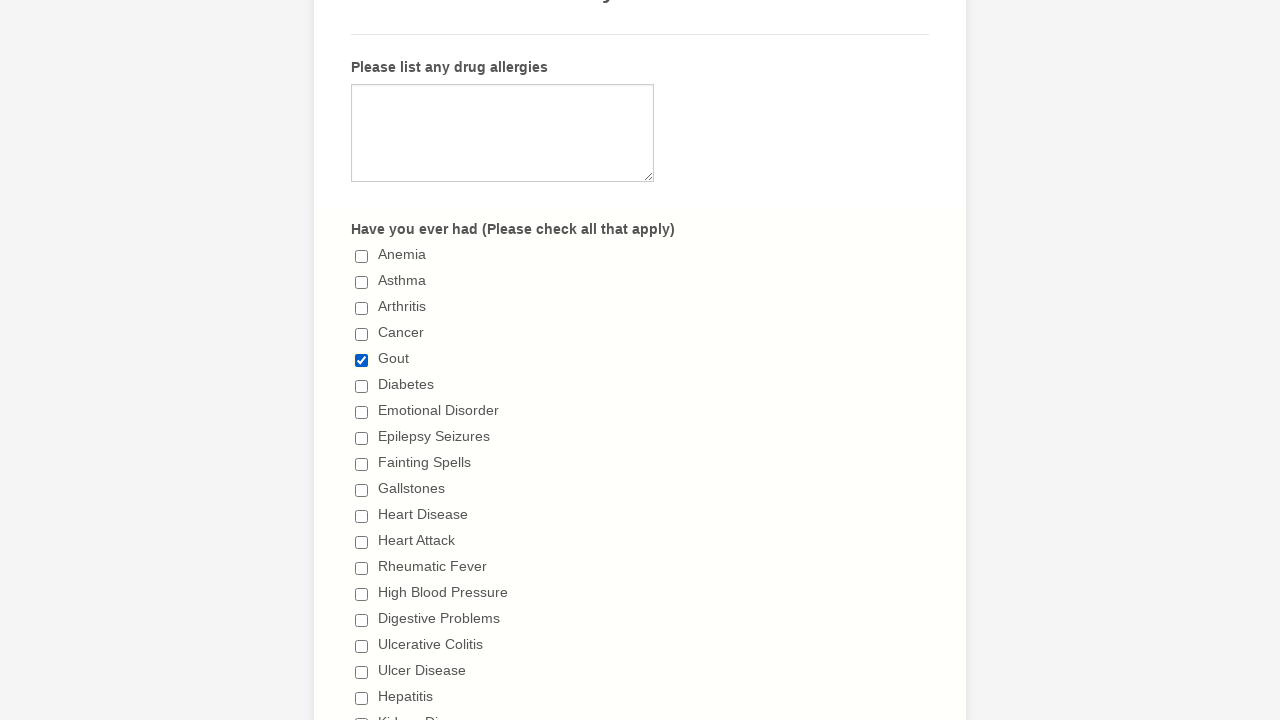

Clicked Heart Disease checkbox to select it at (362, 516) on xpath=//input[@value='Heart Disease']
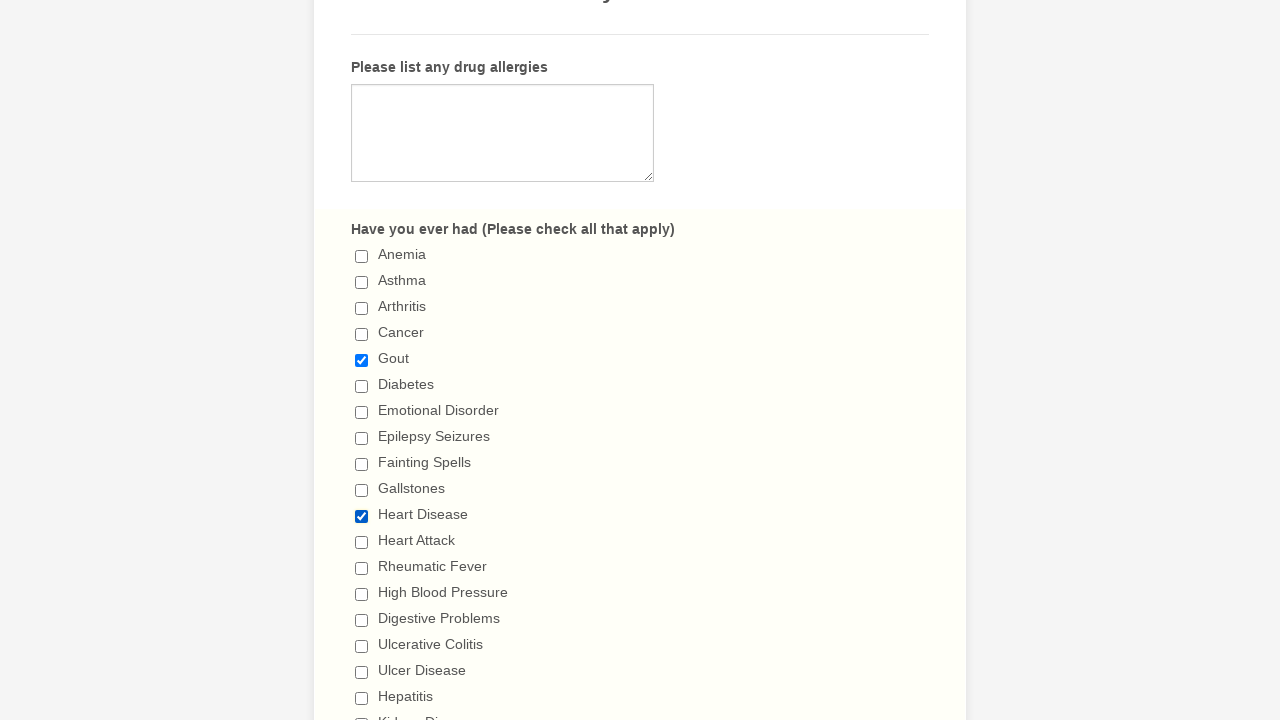

Selected '5+ days' radio button for duration at (362, 361) on xpath=//input[@value='5+ days']
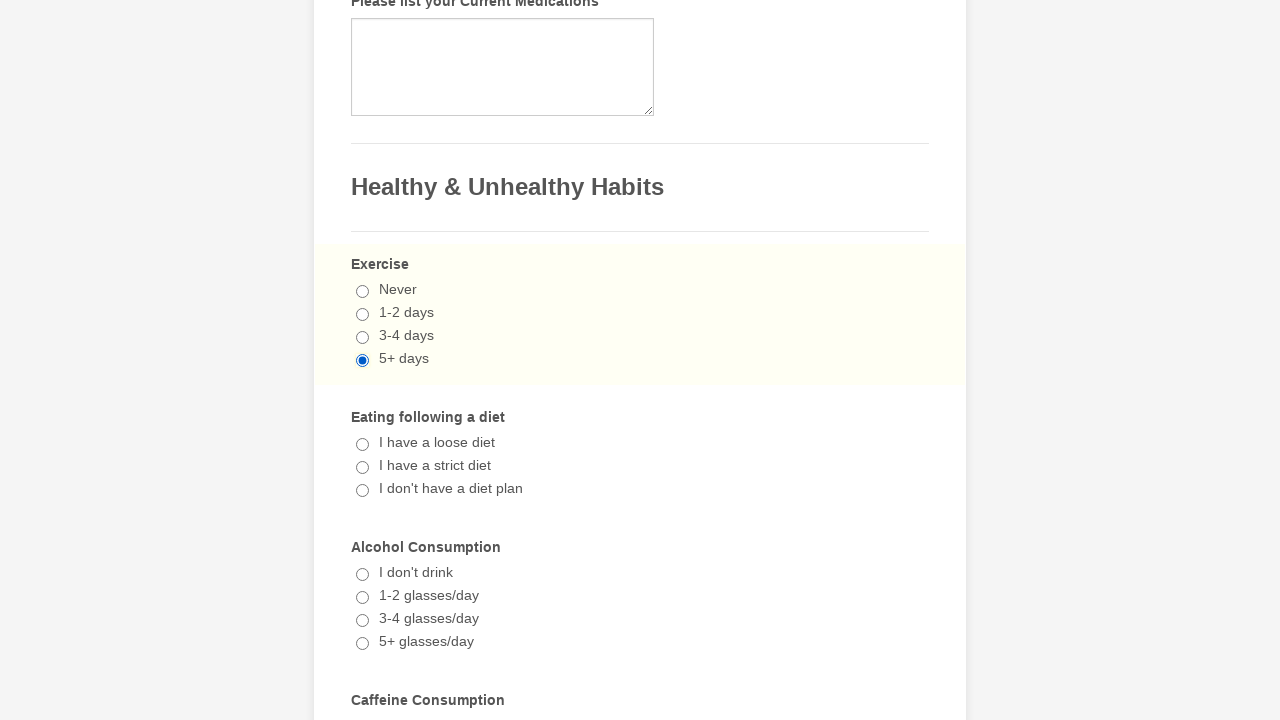

Clicked Gout checkbox to deselect it at (362, 360) on xpath=//input[@value='Gout']
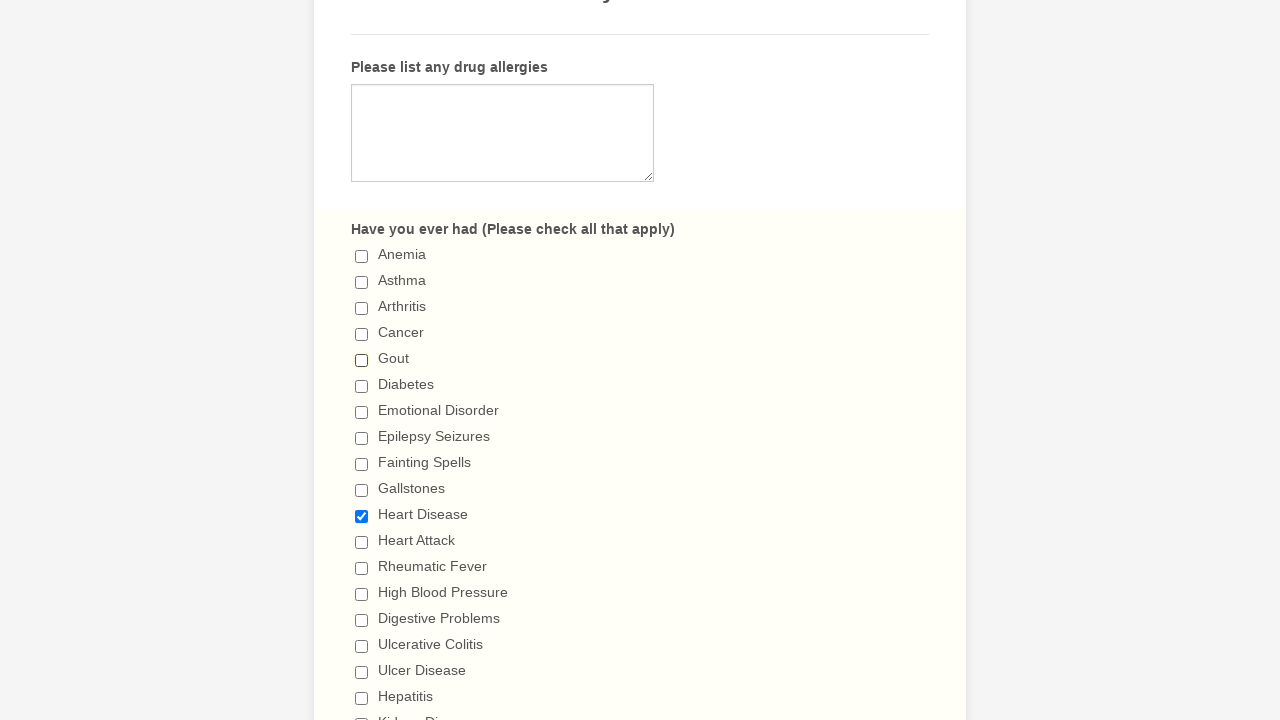

Clicked Heart Disease checkbox to deselect it at (362, 516) on xpath=//input[@value='Heart Disease']
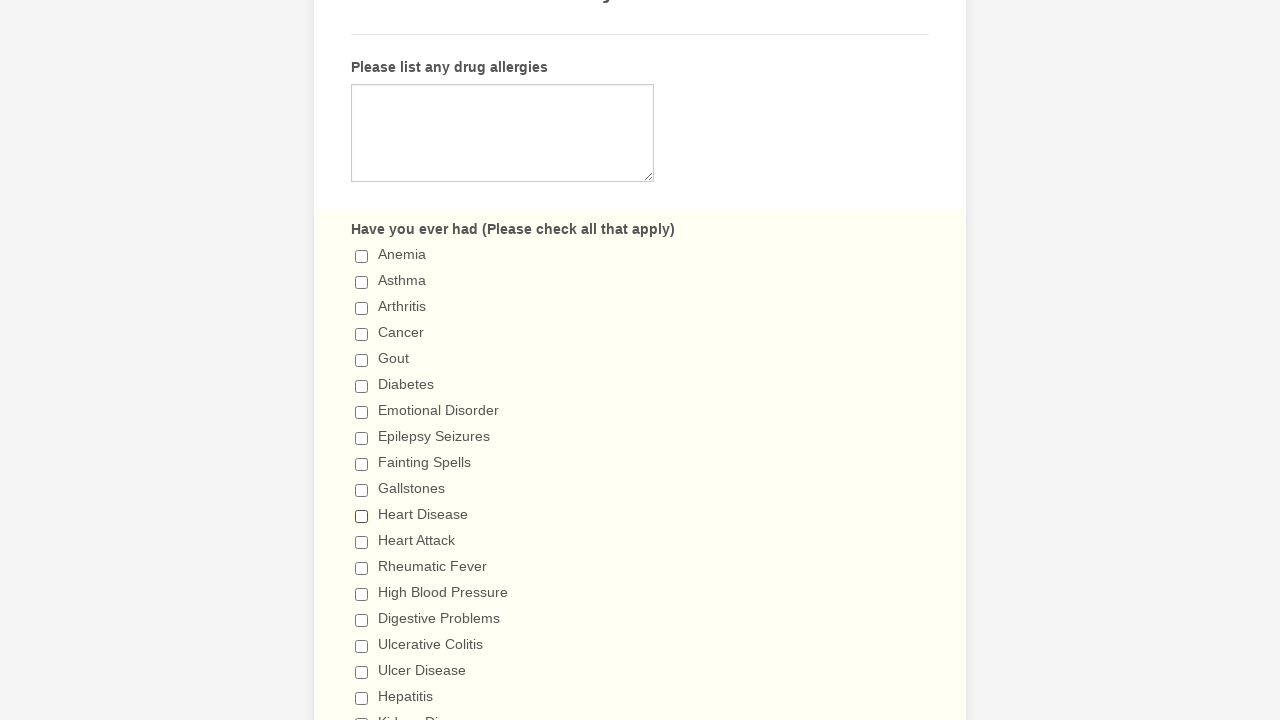

Selected 'No' radio button at (362, 361) on xpath=//input[@value='No']
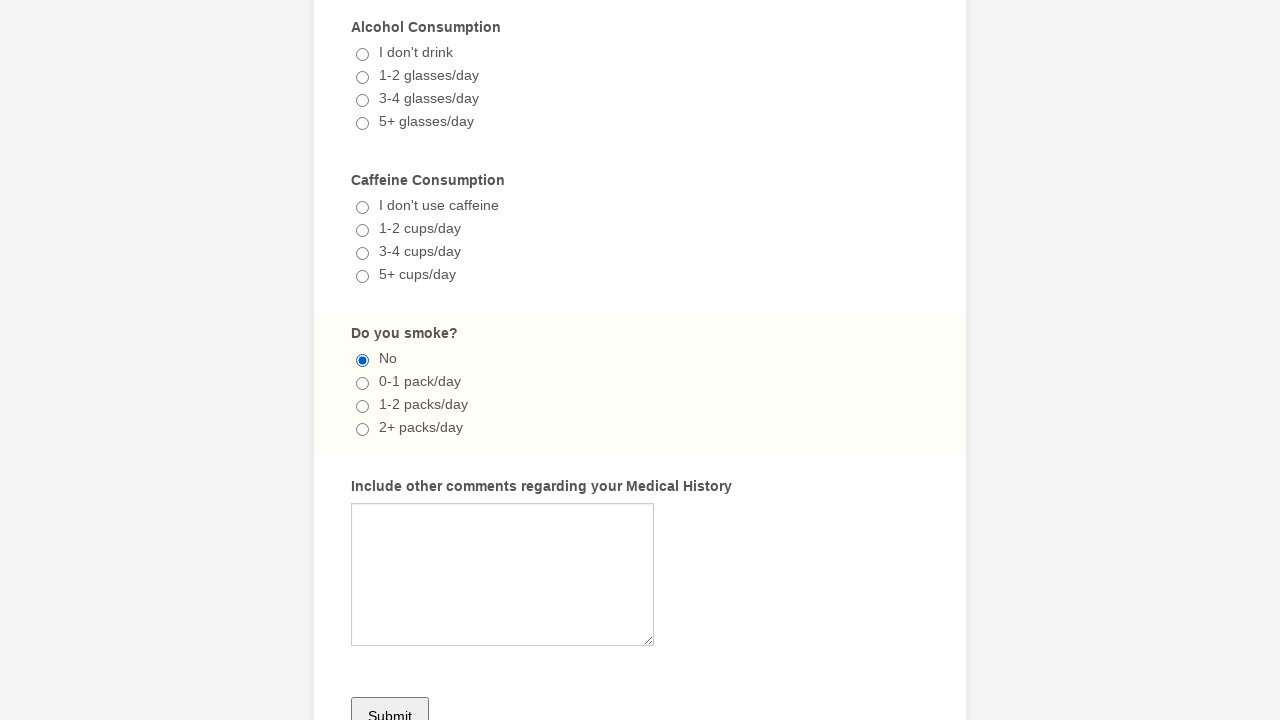

Selected an unchecked checkbox at (362, 360) on xpath=//input[@type='checkbox'] >> nth=0
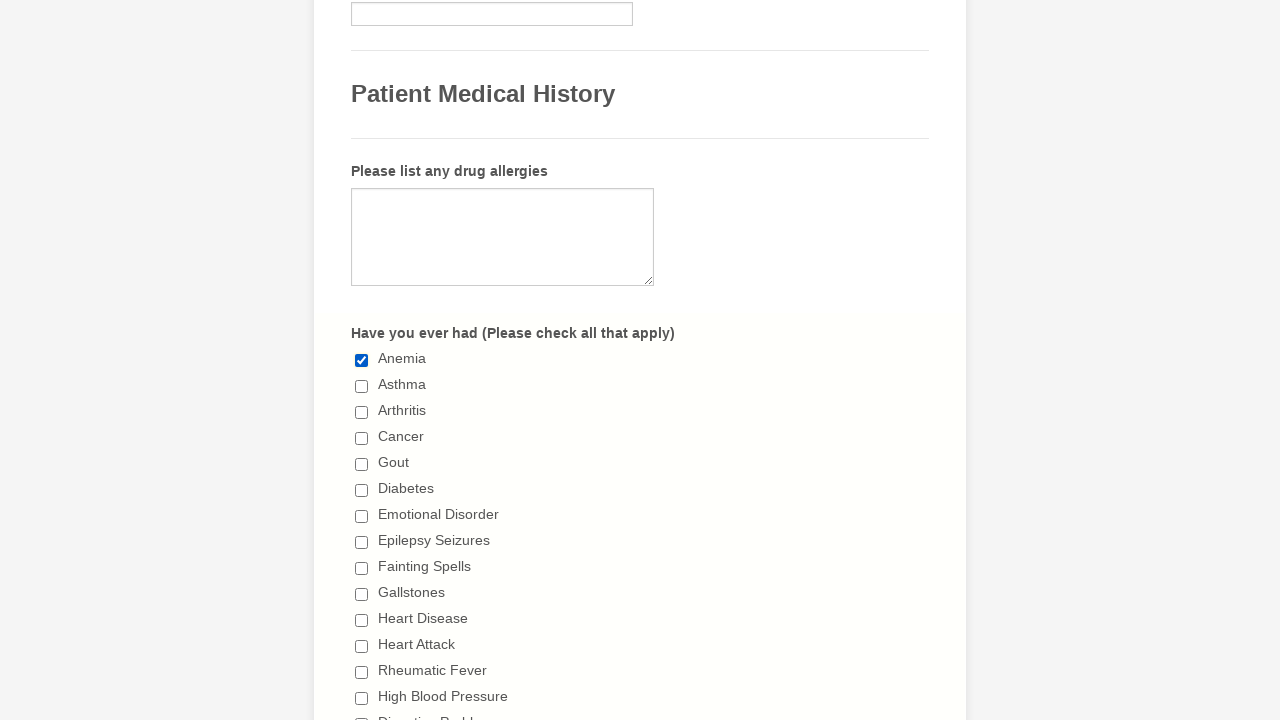

Selected an unchecked checkbox at (362, 386) on xpath=//input[@type='checkbox'] >> nth=1
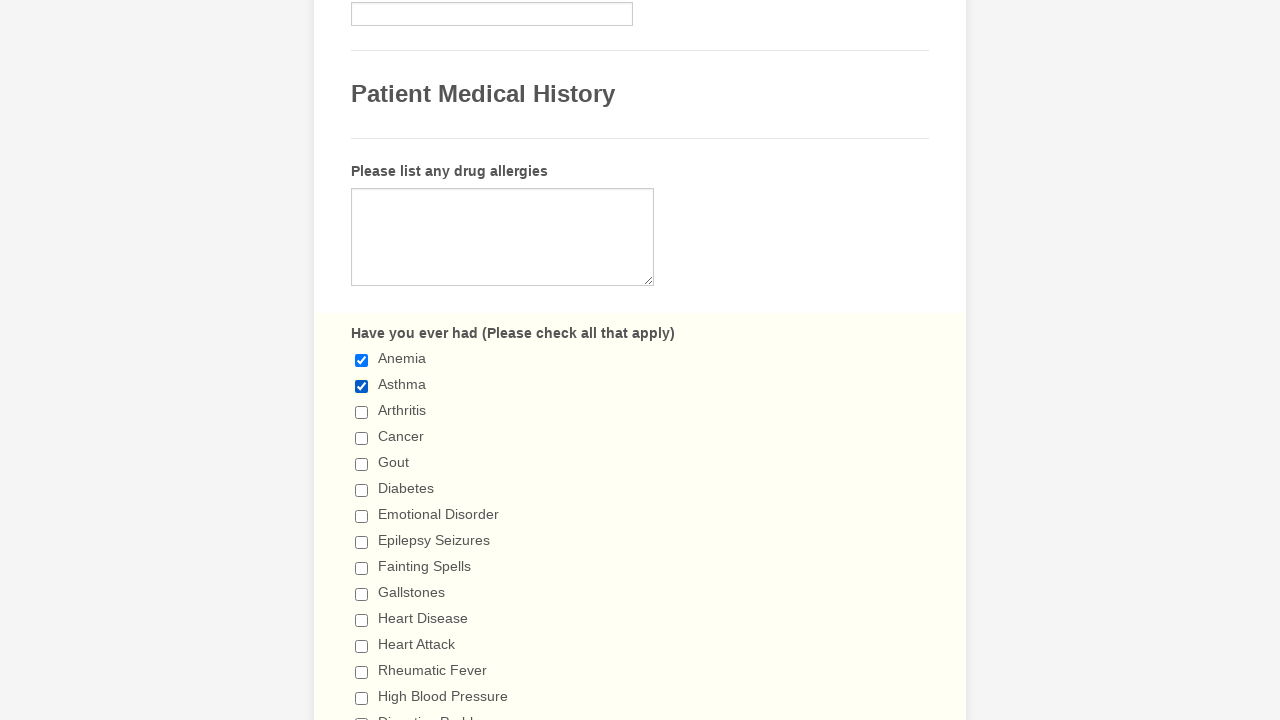

Selected an unchecked checkbox at (362, 412) on xpath=//input[@type='checkbox'] >> nth=2
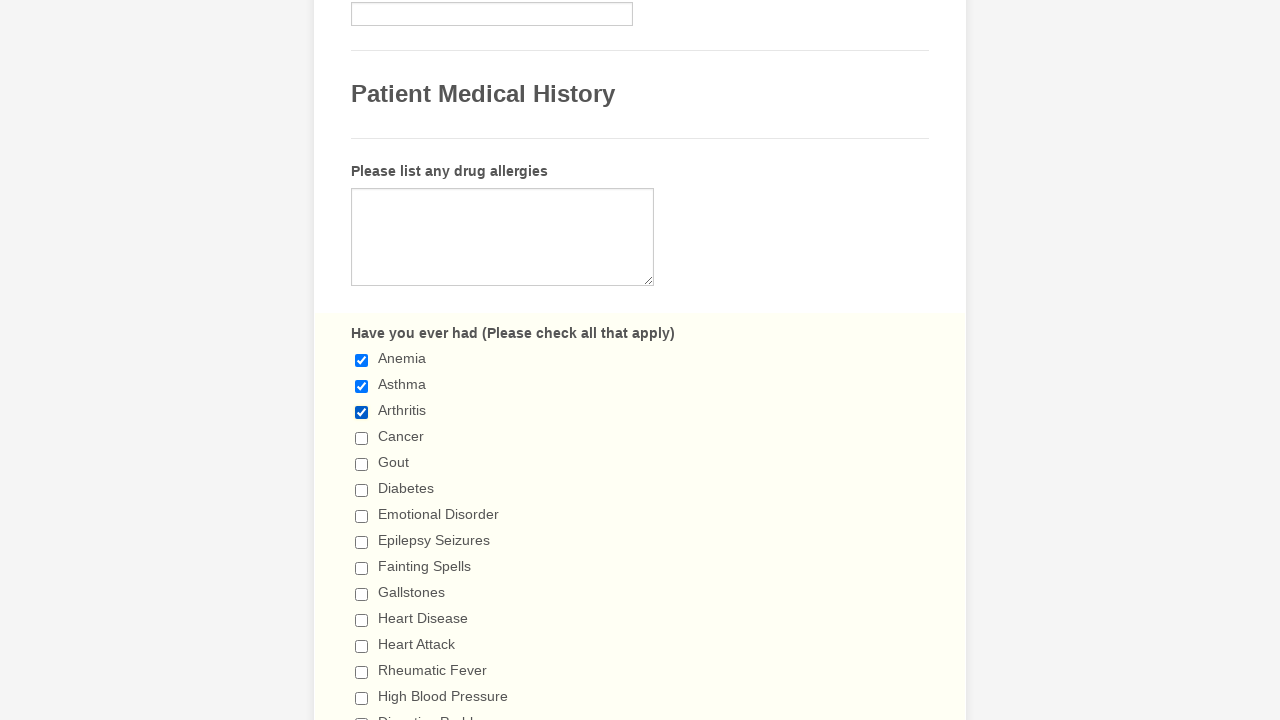

Selected an unchecked checkbox at (362, 438) on xpath=//input[@type='checkbox'] >> nth=3
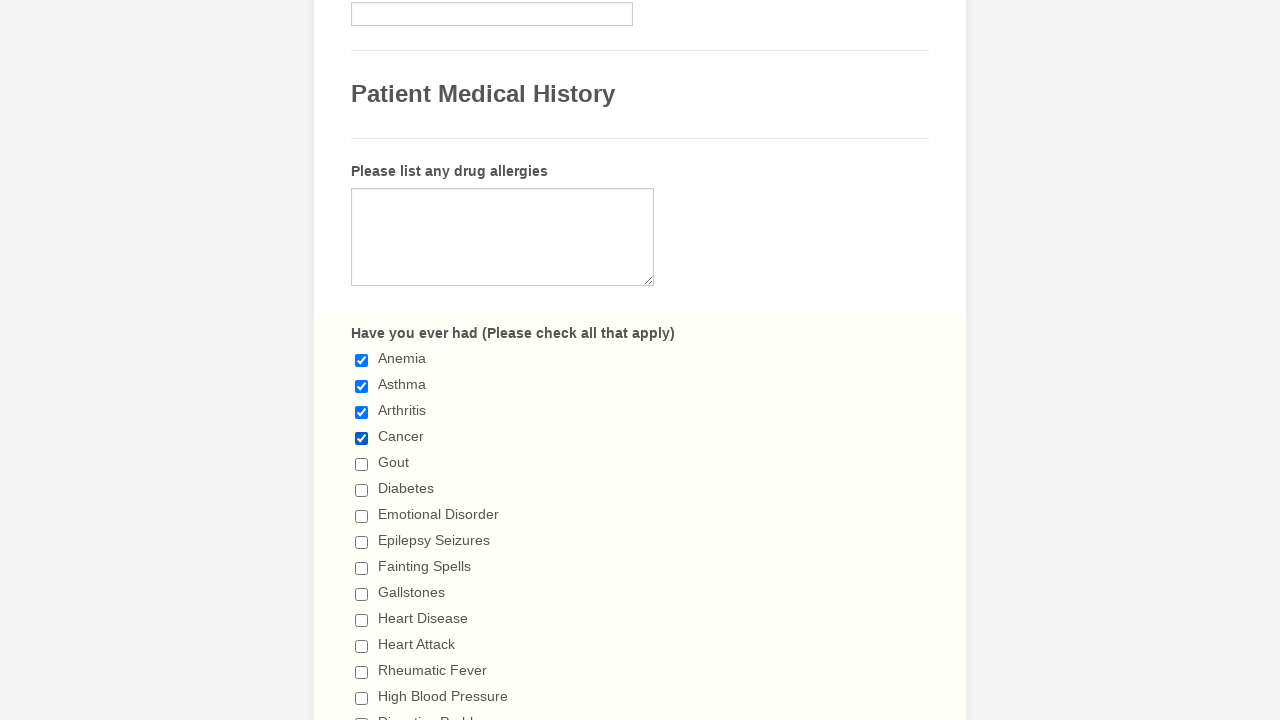

Selected an unchecked checkbox at (362, 464) on xpath=//input[@type='checkbox'] >> nth=4
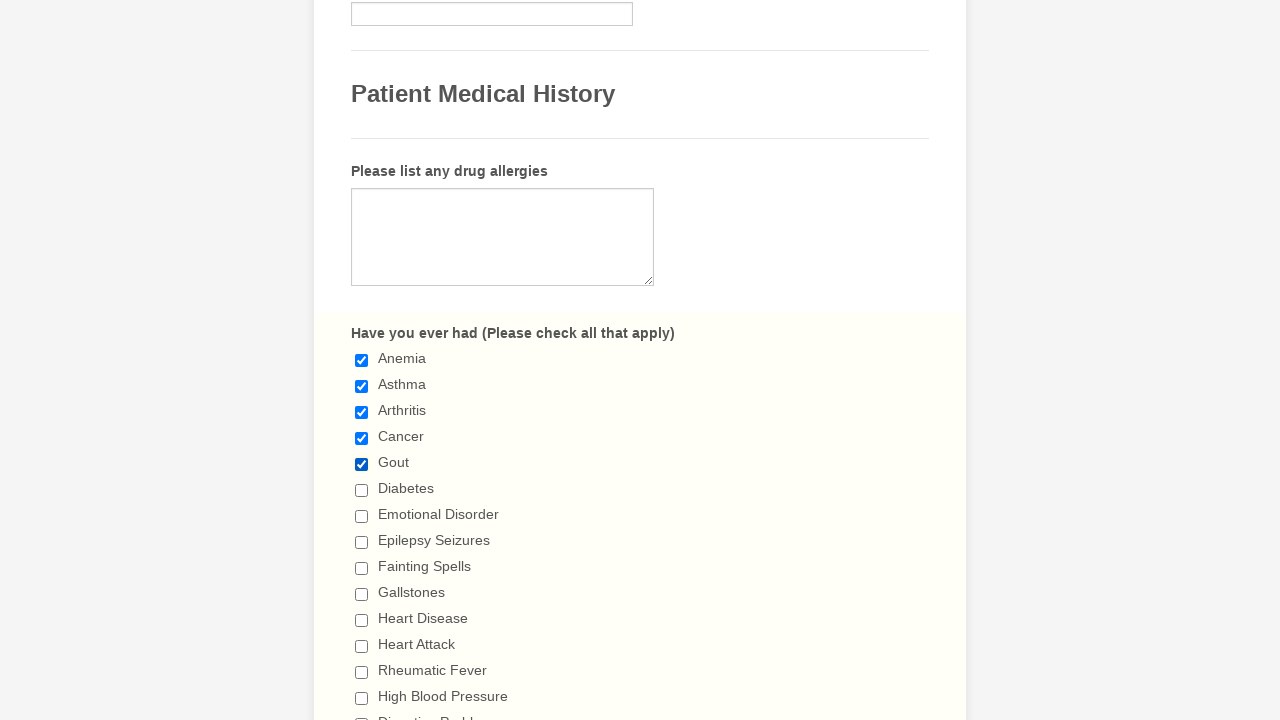

Selected an unchecked checkbox at (362, 490) on xpath=//input[@type='checkbox'] >> nth=5
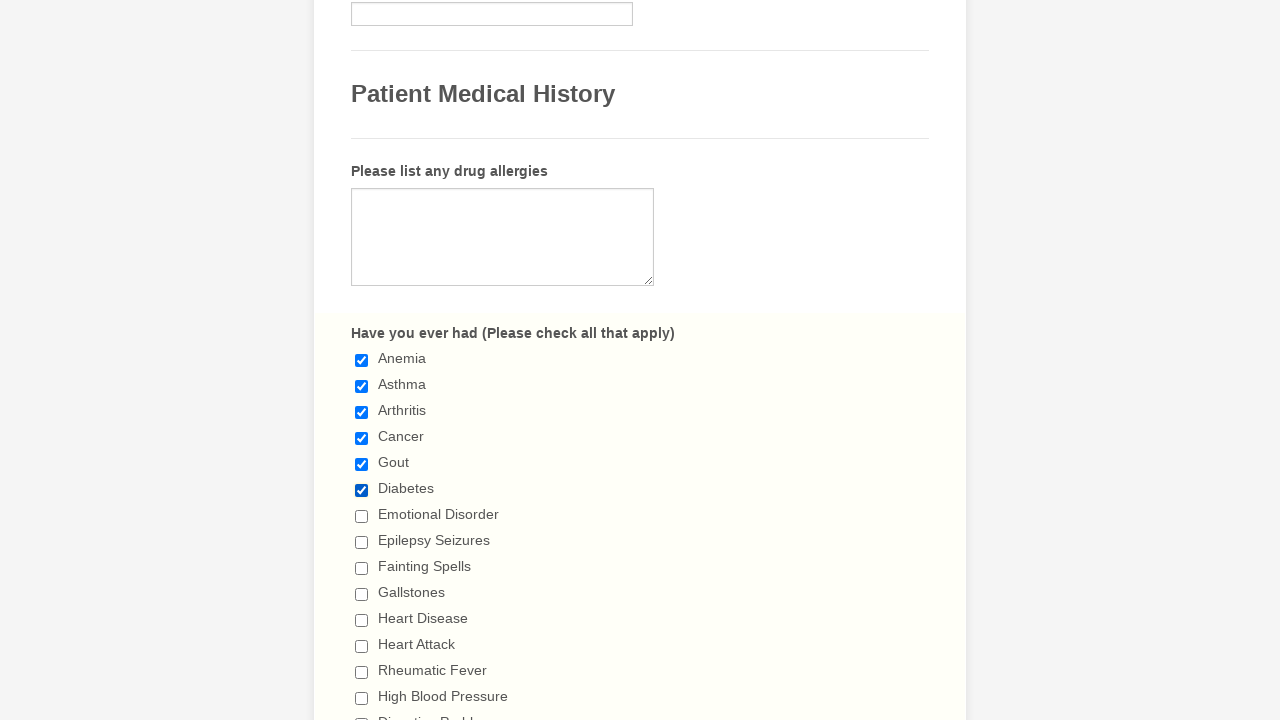

Selected an unchecked checkbox at (362, 516) on xpath=//input[@type='checkbox'] >> nth=6
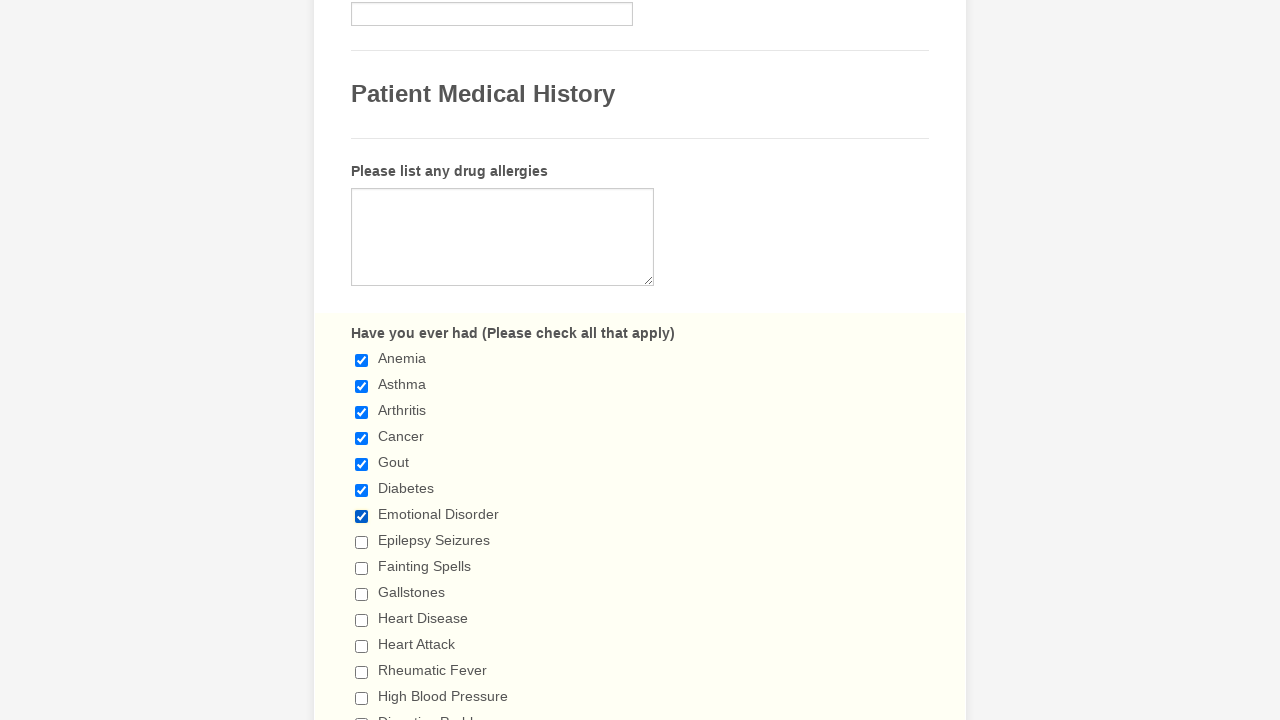

Selected an unchecked checkbox at (362, 542) on xpath=//input[@type='checkbox'] >> nth=7
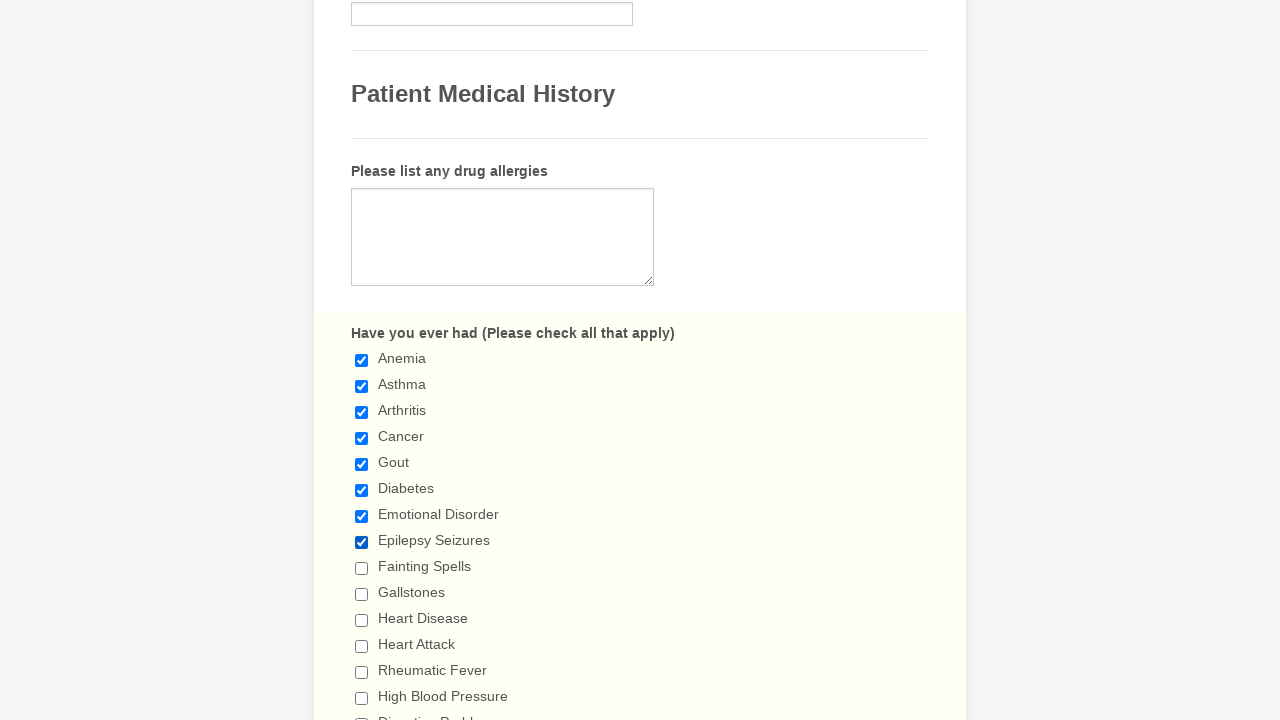

Selected an unchecked checkbox at (362, 568) on xpath=//input[@type='checkbox'] >> nth=8
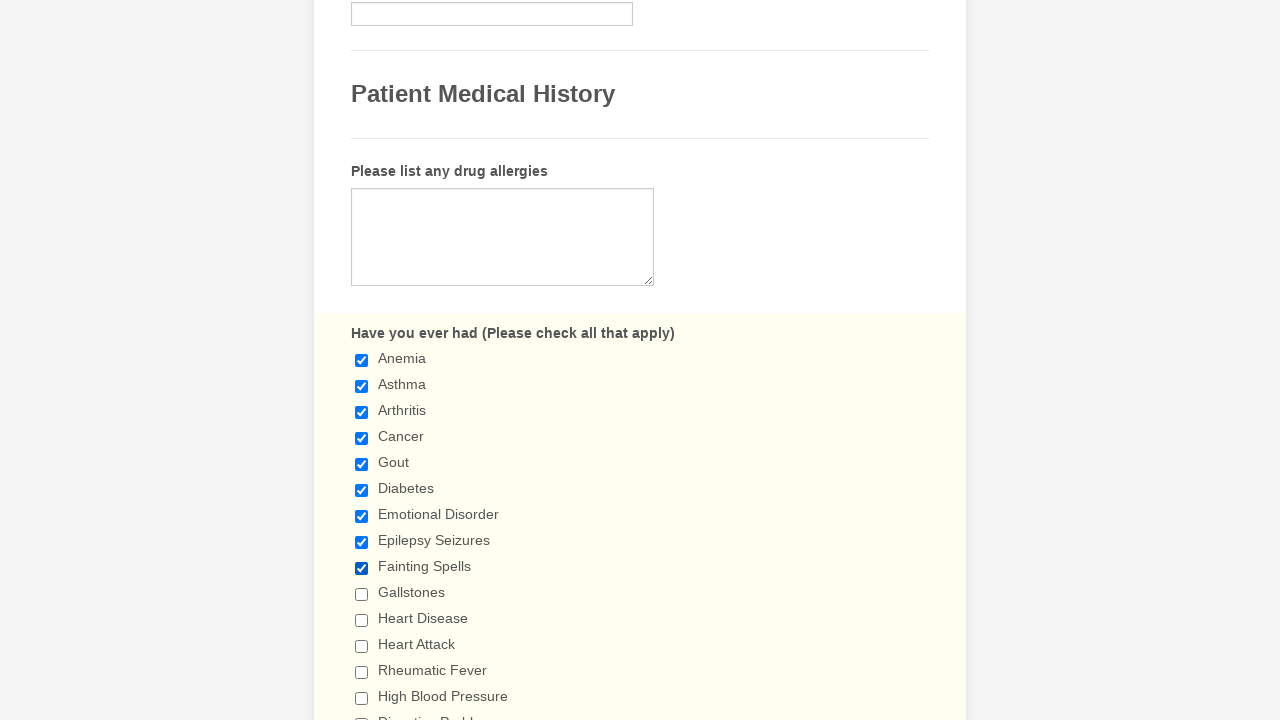

Selected an unchecked checkbox at (362, 594) on xpath=//input[@type='checkbox'] >> nth=9
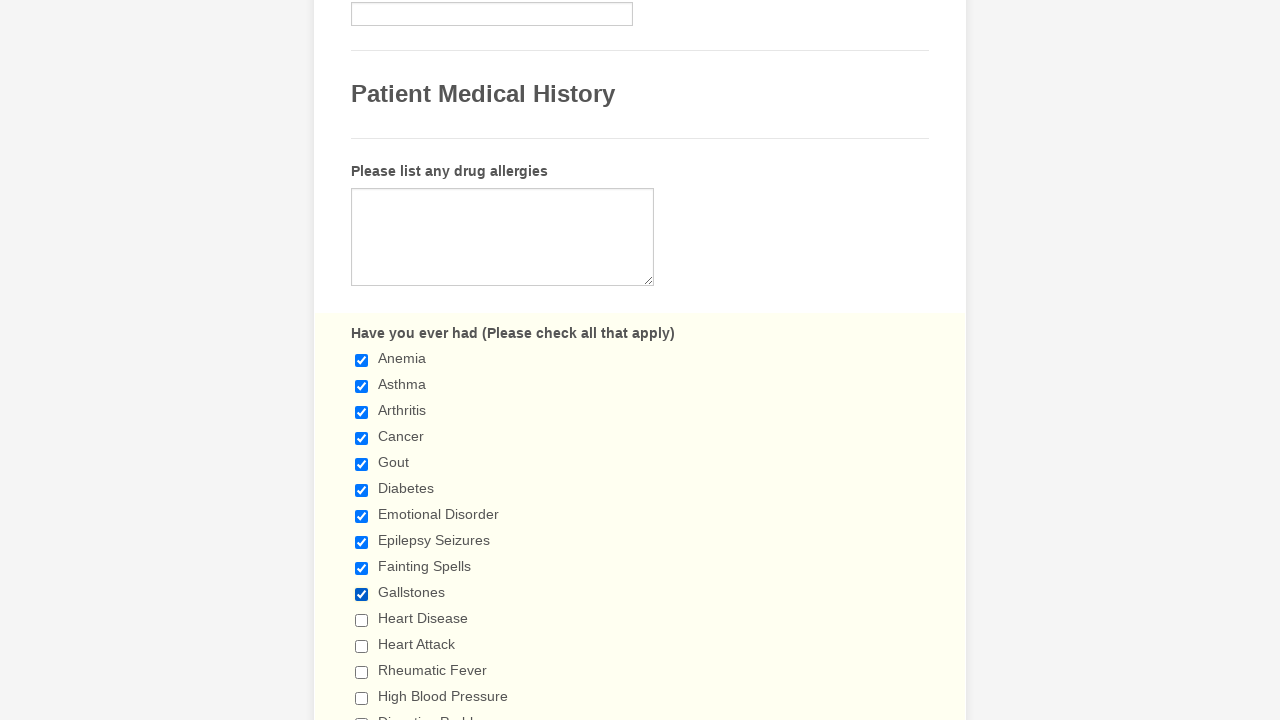

Selected an unchecked checkbox at (362, 620) on xpath=//input[@type='checkbox'] >> nth=10
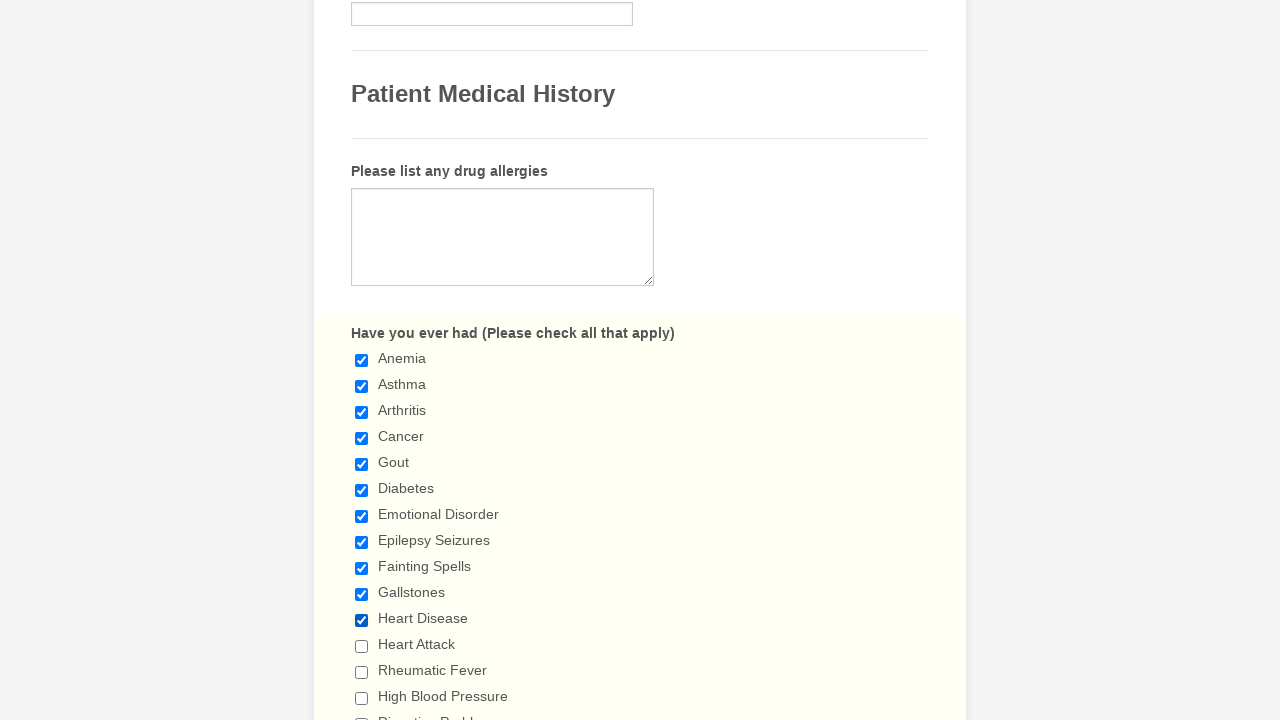

Selected an unchecked checkbox at (362, 646) on xpath=//input[@type='checkbox'] >> nth=11
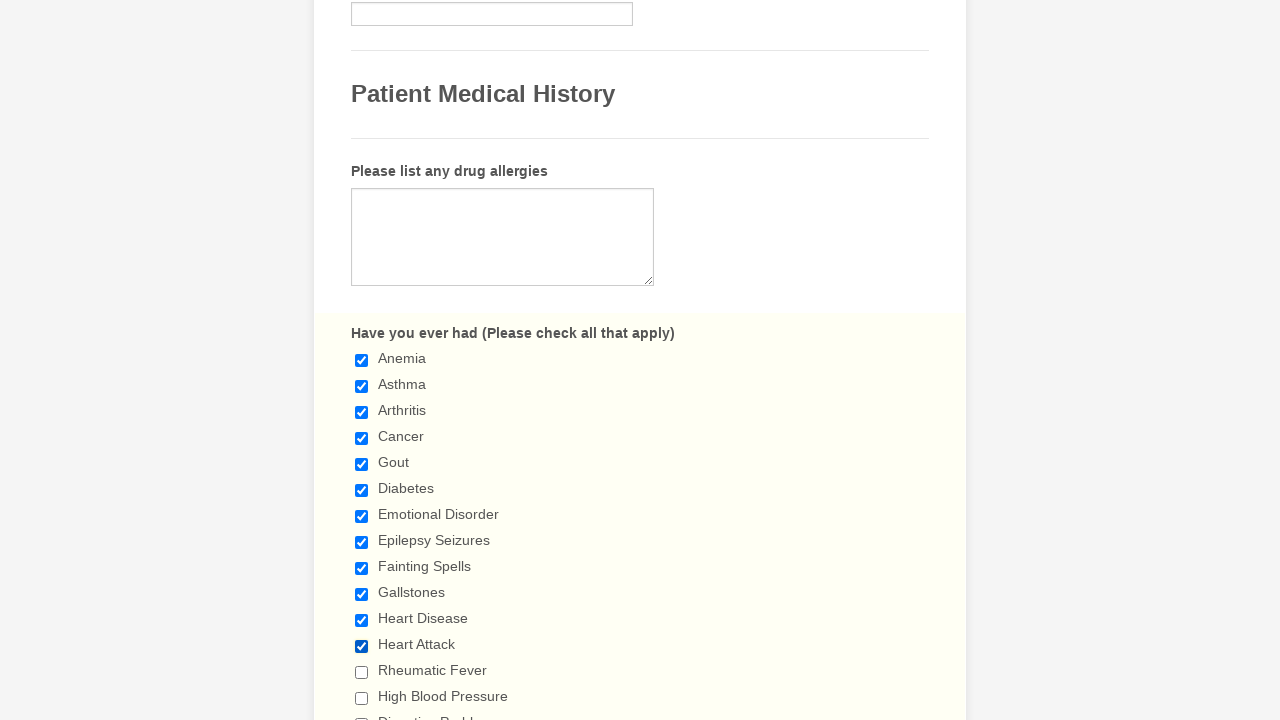

Selected an unchecked checkbox at (362, 672) on xpath=//input[@type='checkbox'] >> nth=12
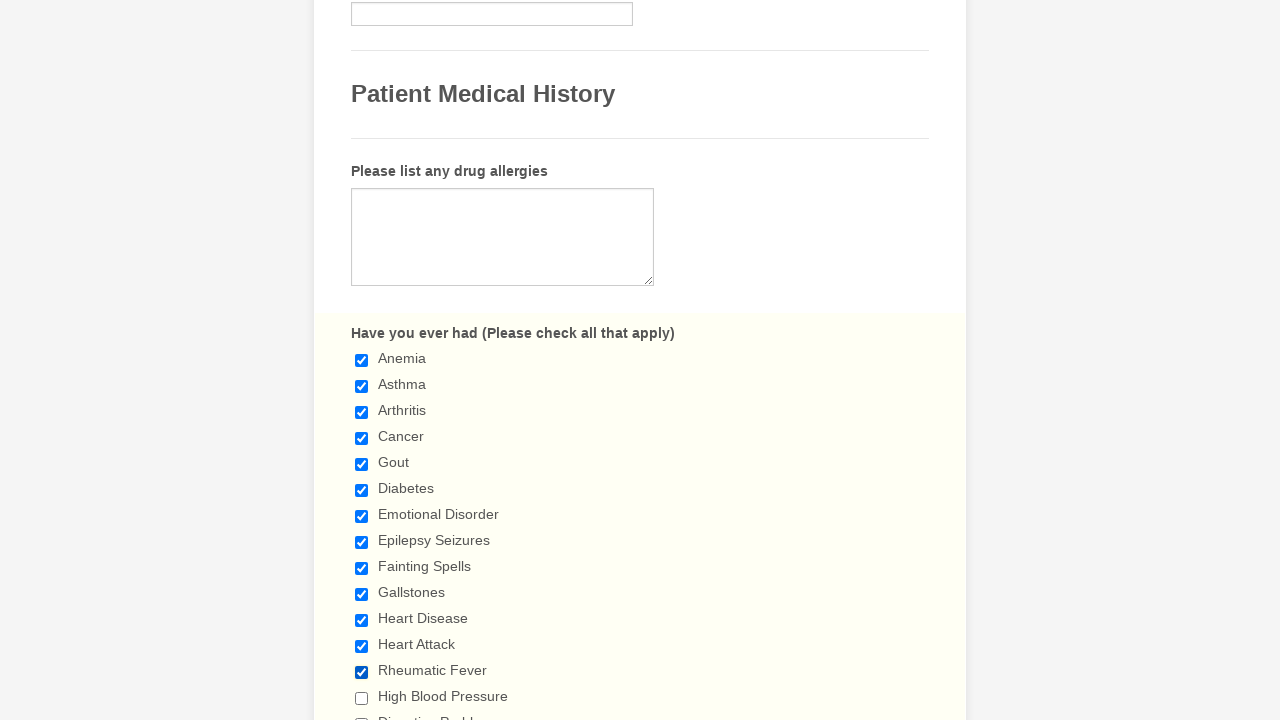

Selected an unchecked checkbox at (362, 698) on xpath=//input[@type='checkbox'] >> nth=13
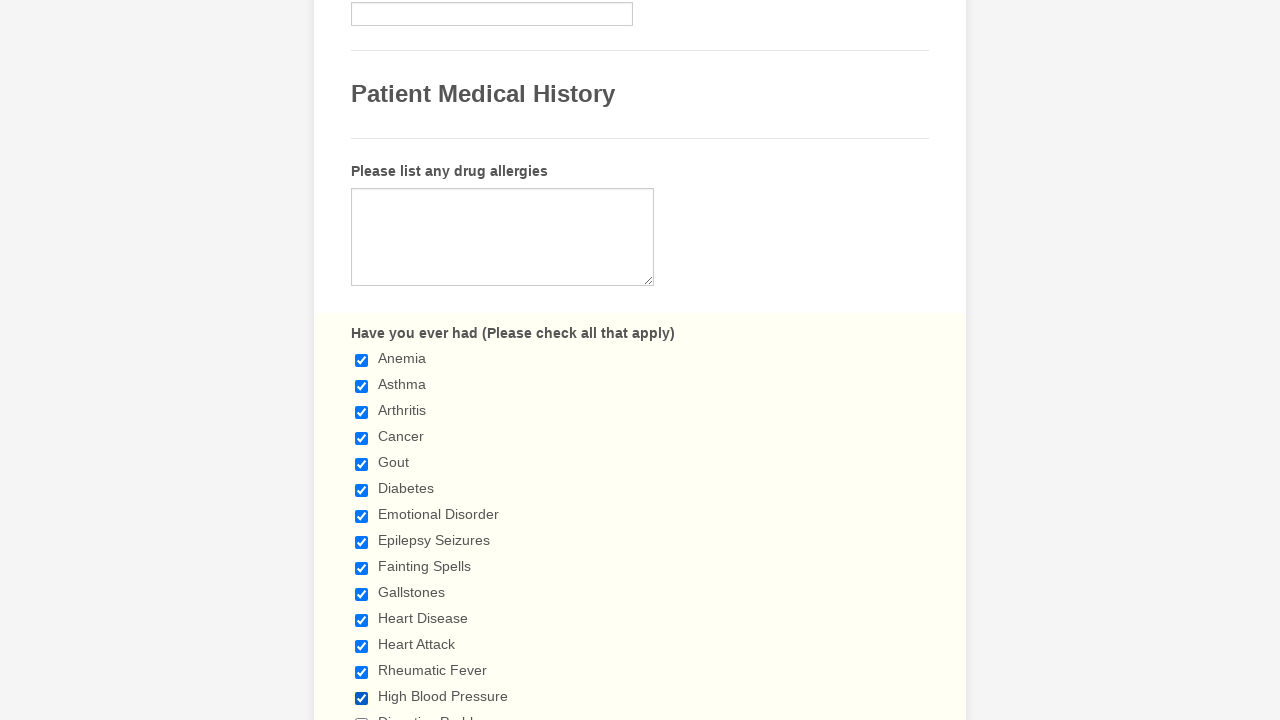

Selected an unchecked checkbox at (362, 714) on xpath=//input[@type='checkbox'] >> nth=14
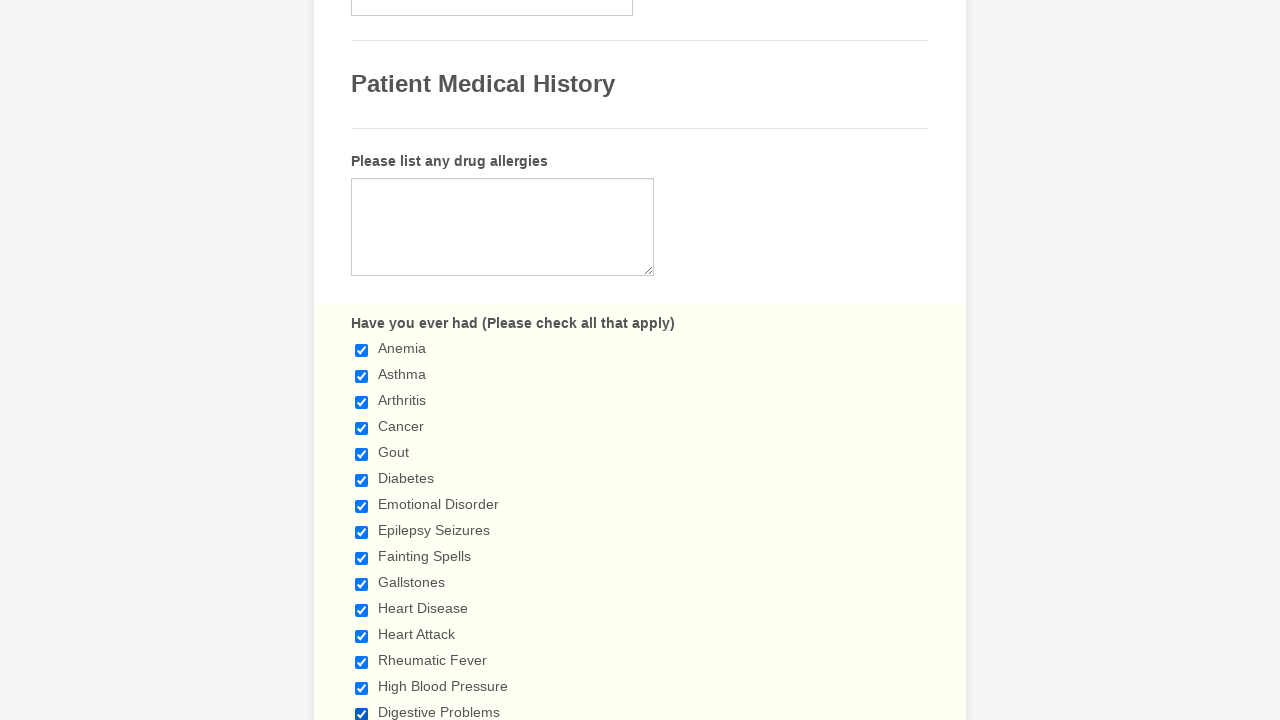

Selected an unchecked checkbox at (362, 360) on xpath=//input[@type='checkbox'] >> nth=15
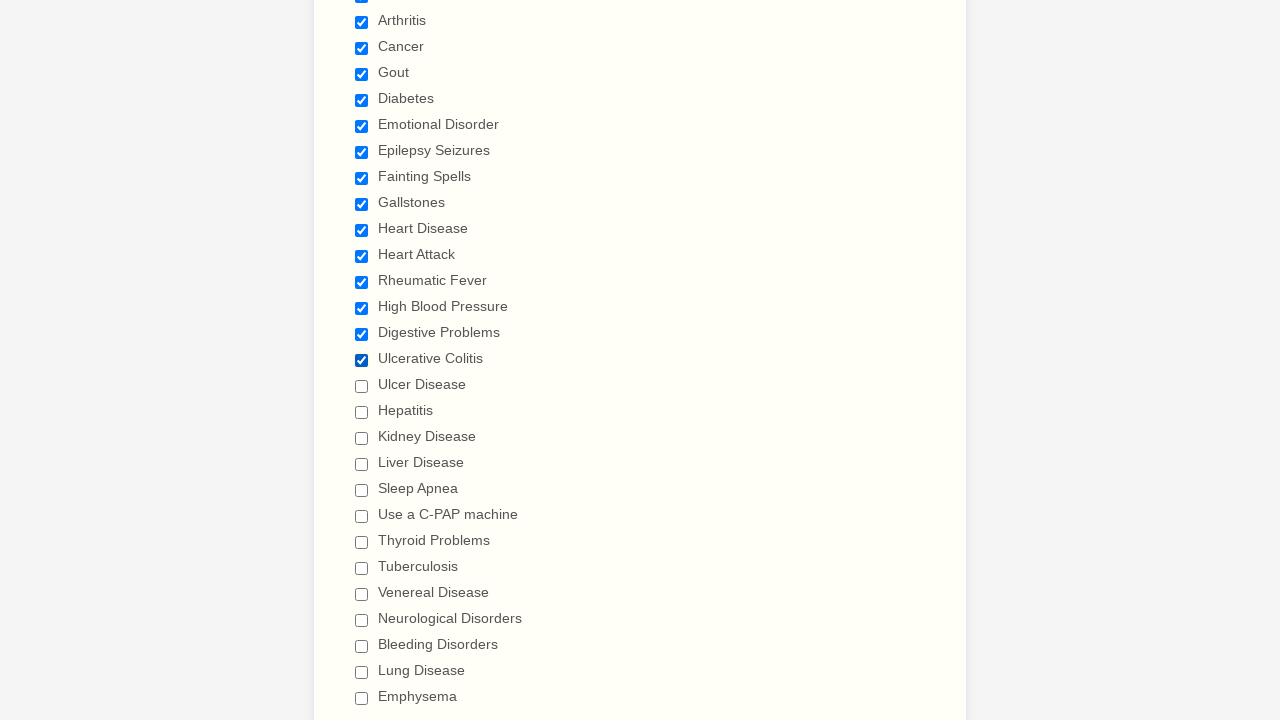

Selected an unchecked checkbox at (362, 386) on xpath=//input[@type='checkbox'] >> nth=16
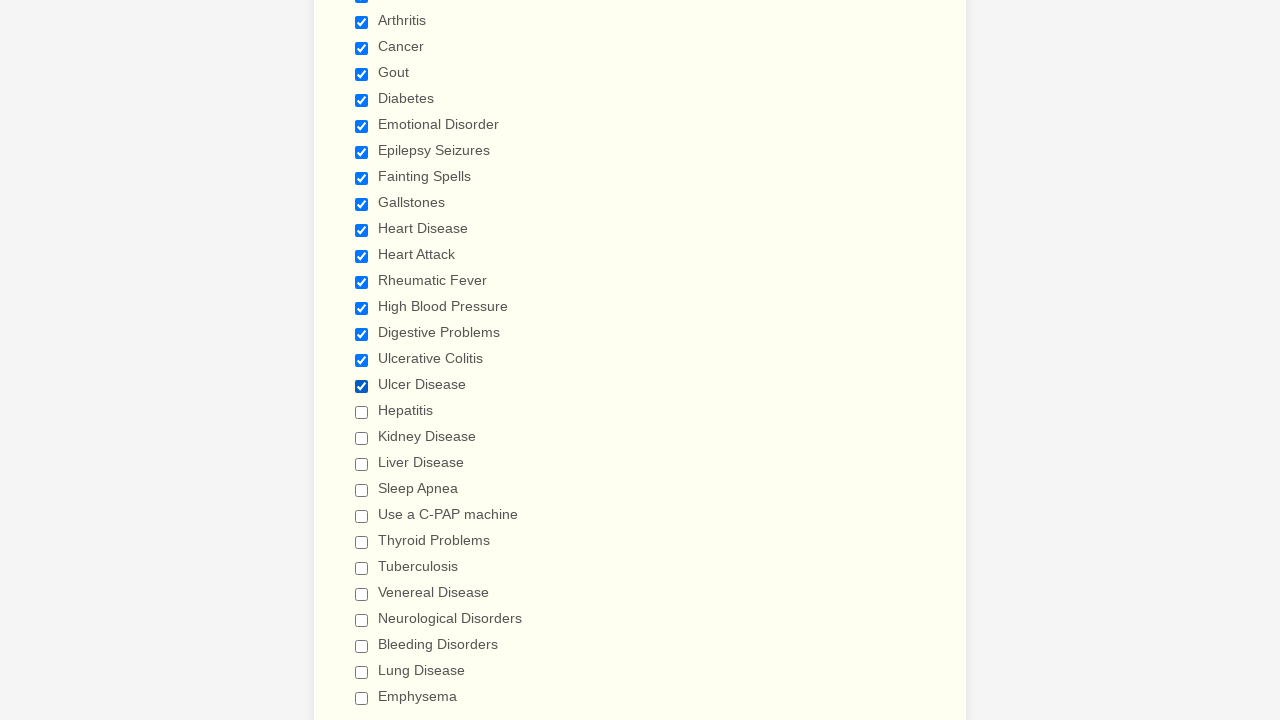

Selected an unchecked checkbox at (362, 412) on xpath=//input[@type='checkbox'] >> nth=17
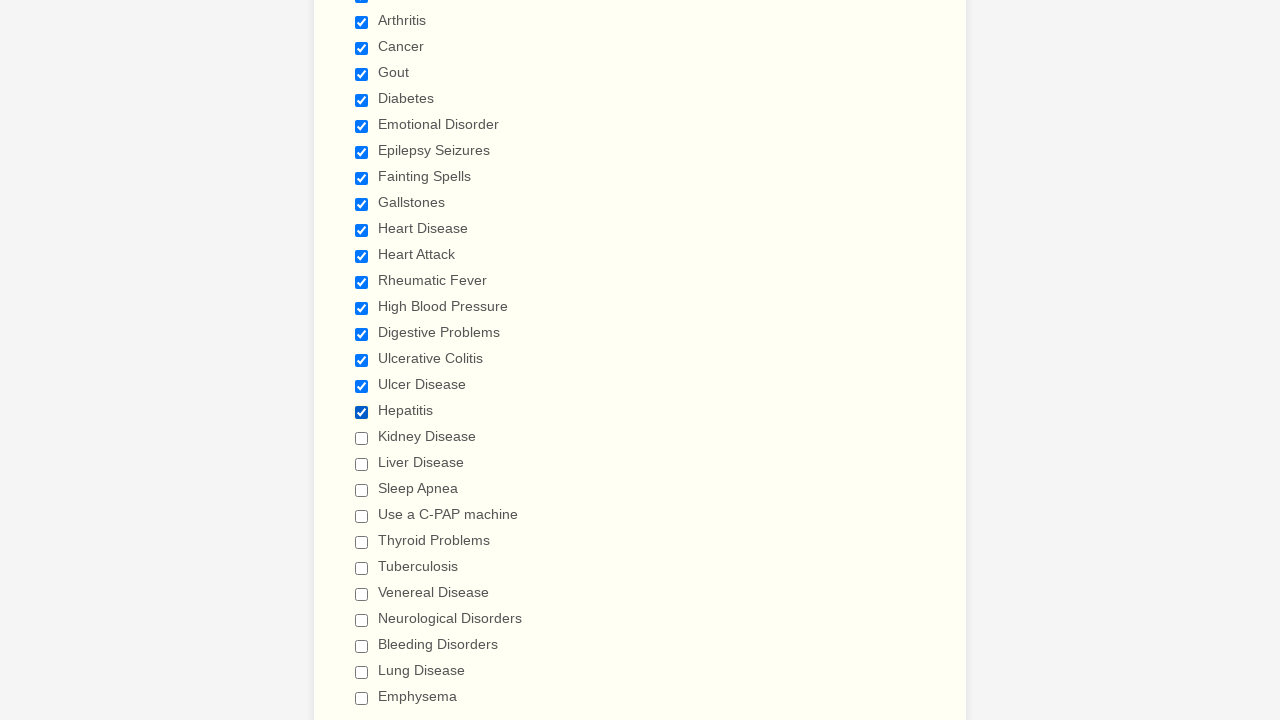

Selected an unchecked checkbox at (362, 438) on xpath=//input[@type='checkbox'] >> nth=18
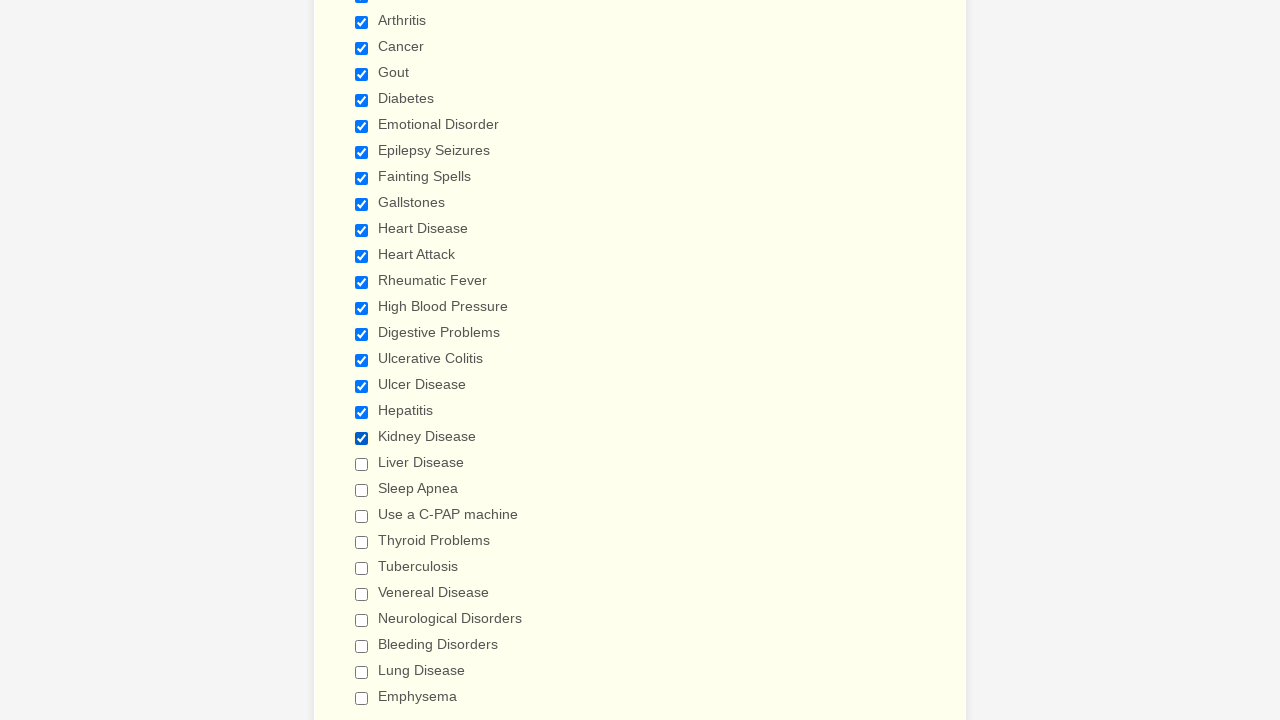

Selected an unchecked checkbox at (362, 464) on xpath=//input[@type='checkbox'] >> nth=19
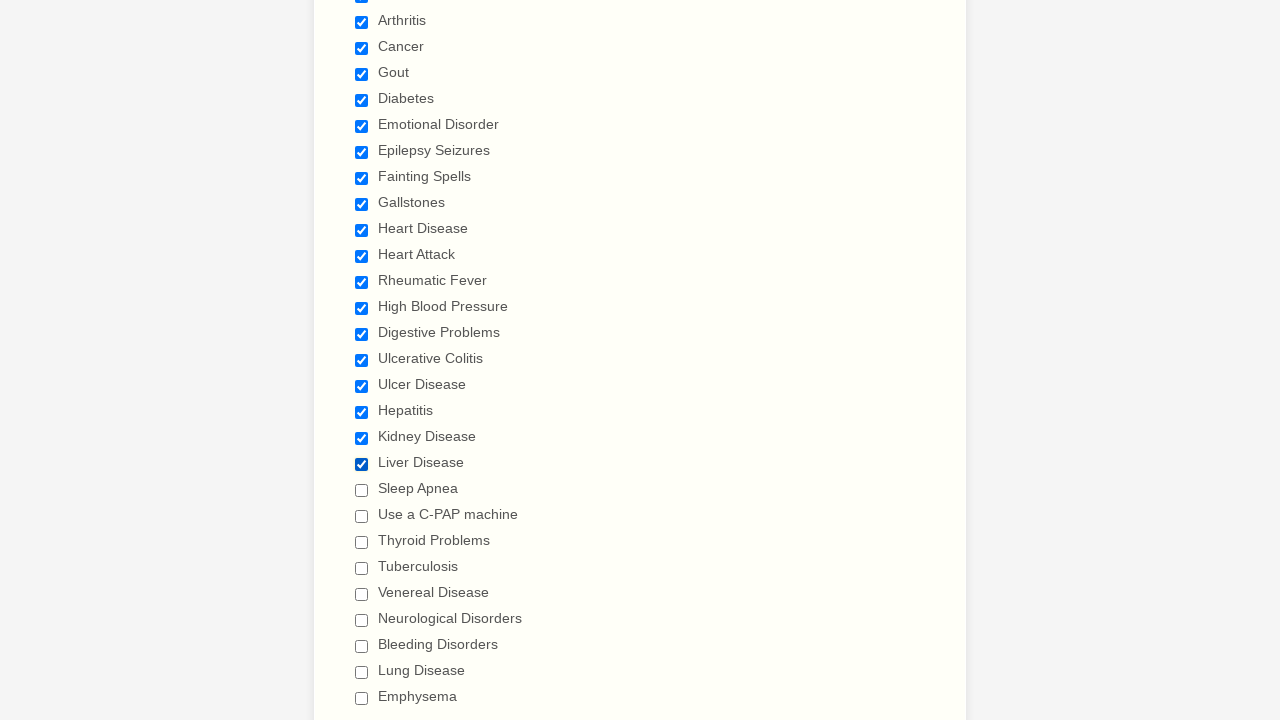

Selected an unchecked checkbox at (362, 490) on xpath=//input[@type='checkbox'] >> nth=20
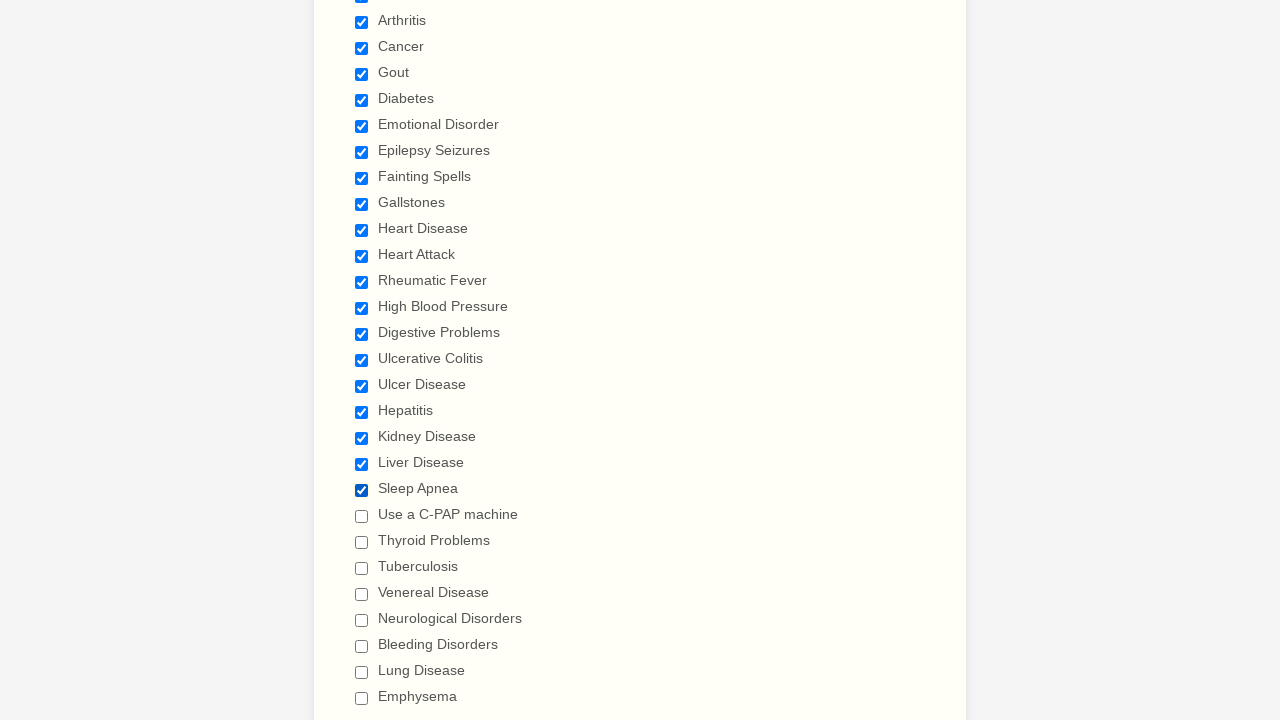

Selected an unchecked checkbox at (362, 516) on xpath=//input[@type='checkbox'] >> nth=21
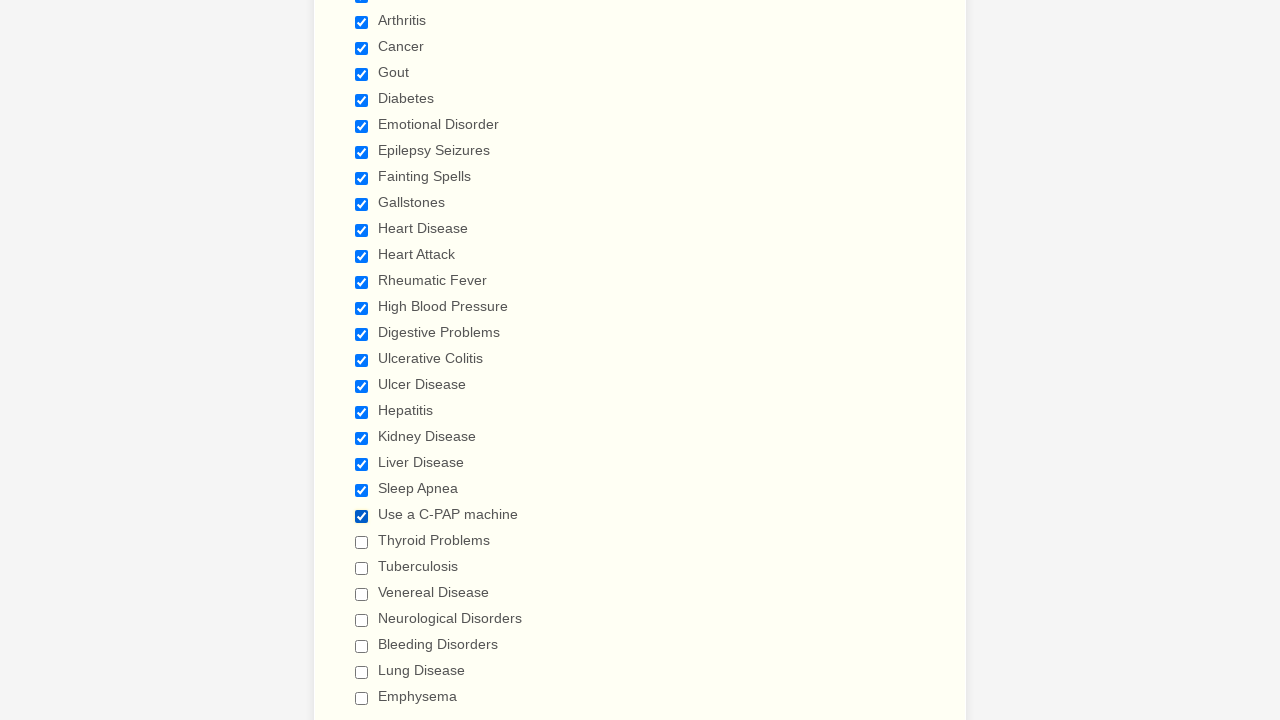

Selected an unchecked checkbox at (362, 542) on xpath=//input[@type='checkbox'] >> nth=22
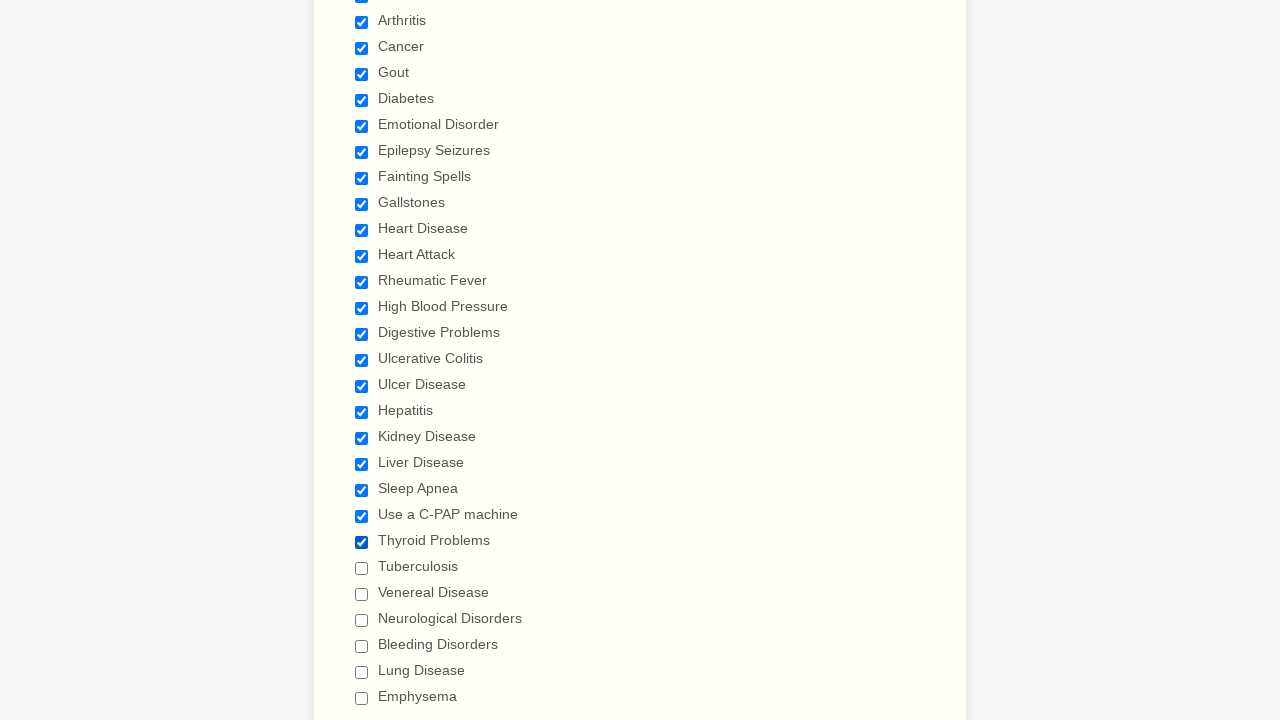

Selected an unchecked checkbox at (362, 568) on xpath=//input[@type='checkbox'] >> nth=23
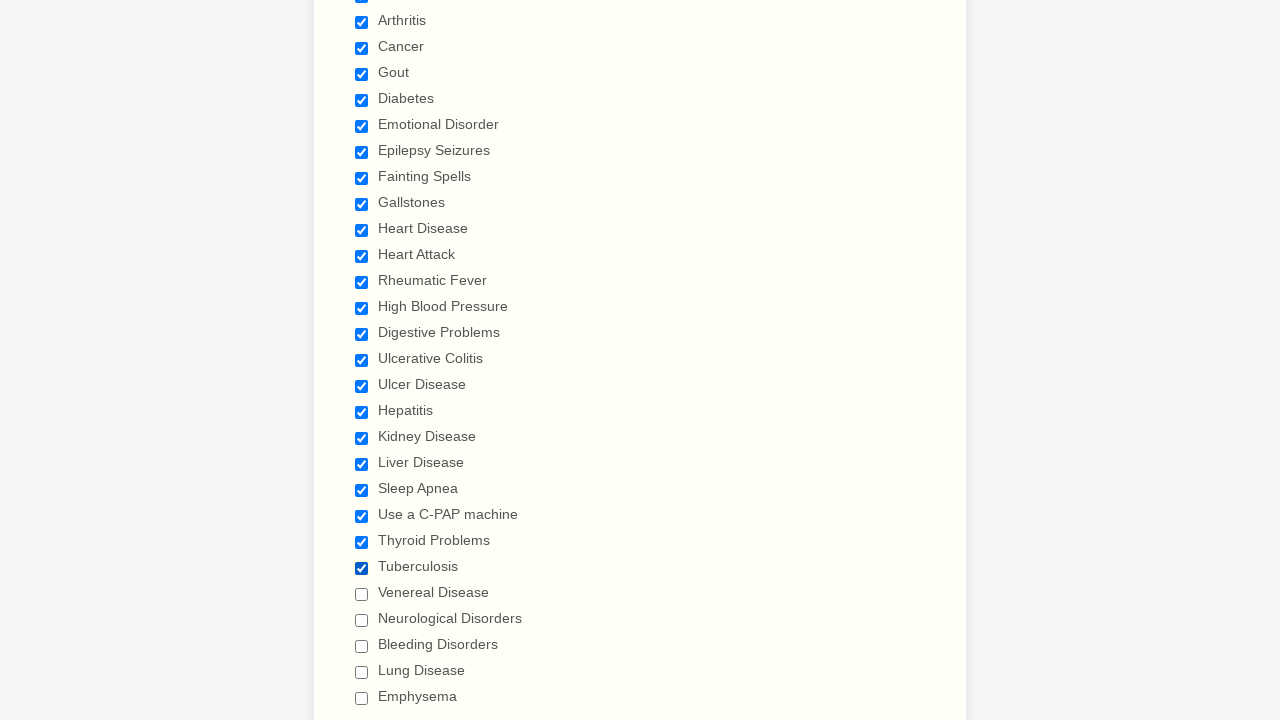

Selected an unchecked checkbox at (362, 594) on xpath=//input[@type='checkbox'] >> nth=24
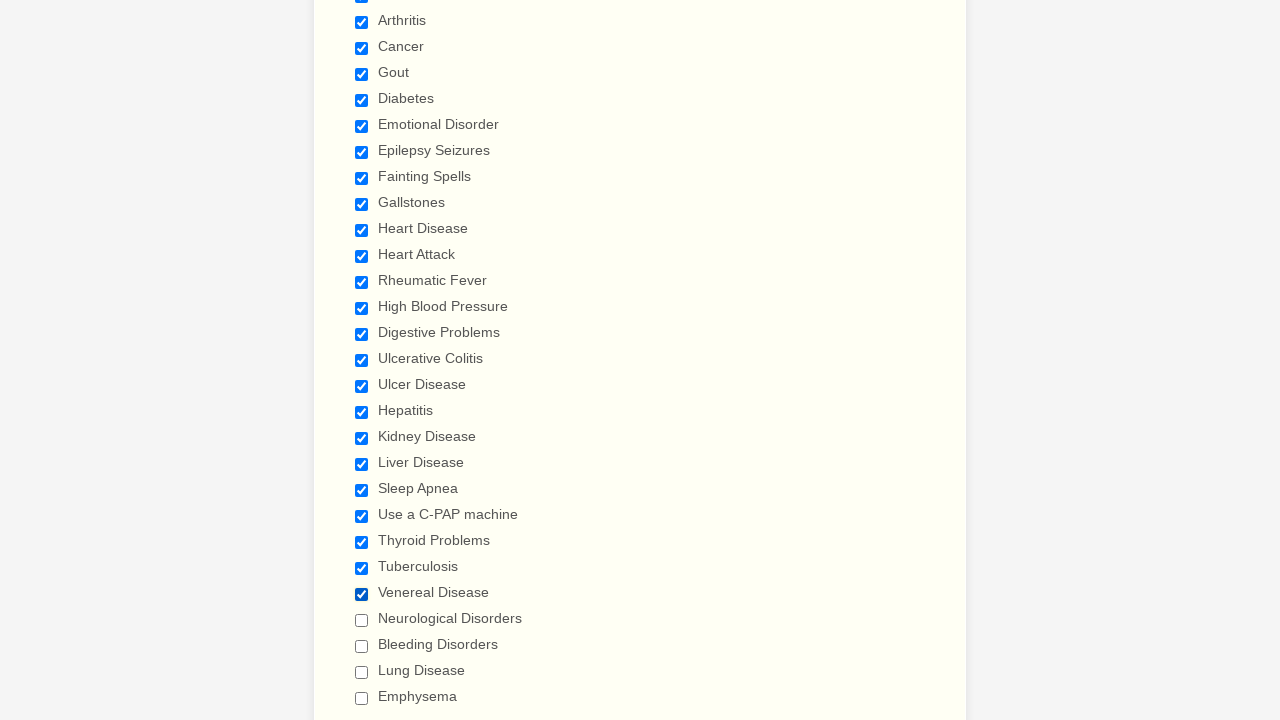

Selected an unchecked checkbox at (362, 620) on xpath=//input[@type='checkbox'] >> nth=25
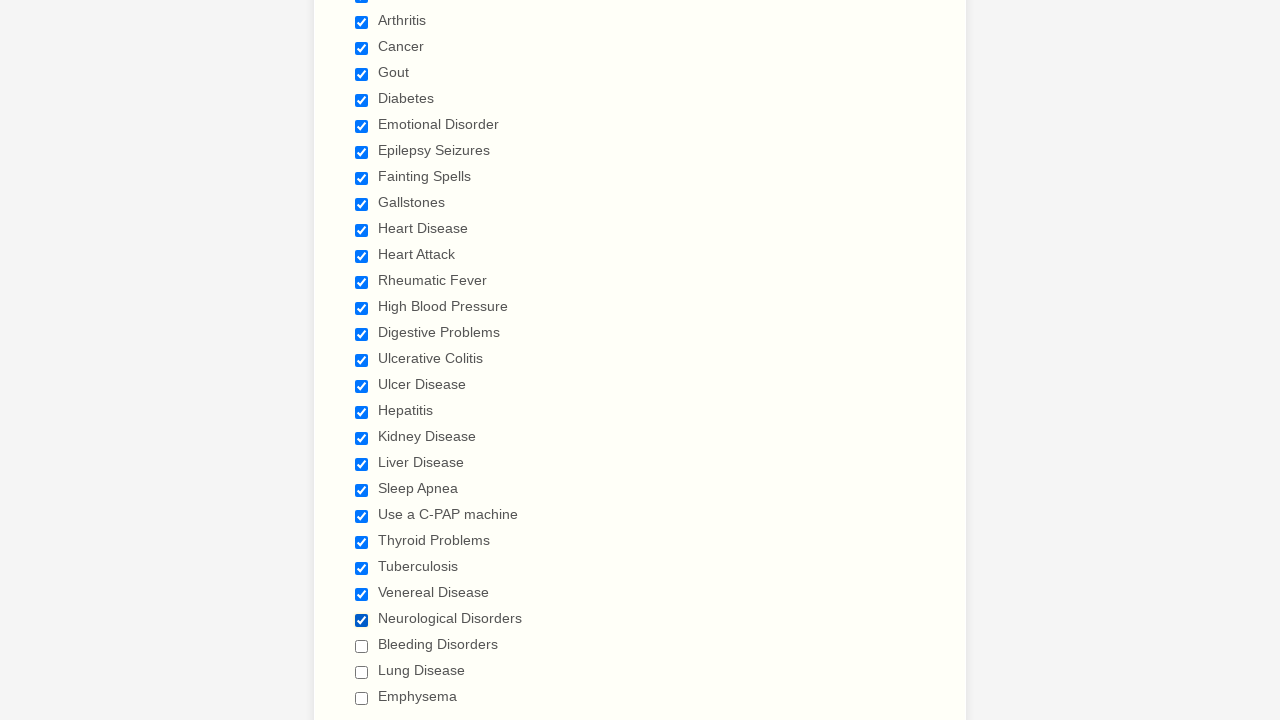

Selected an unchecked checkbox at (362, 646) on xpath=//input[@type='checkbox'] >> nth=26
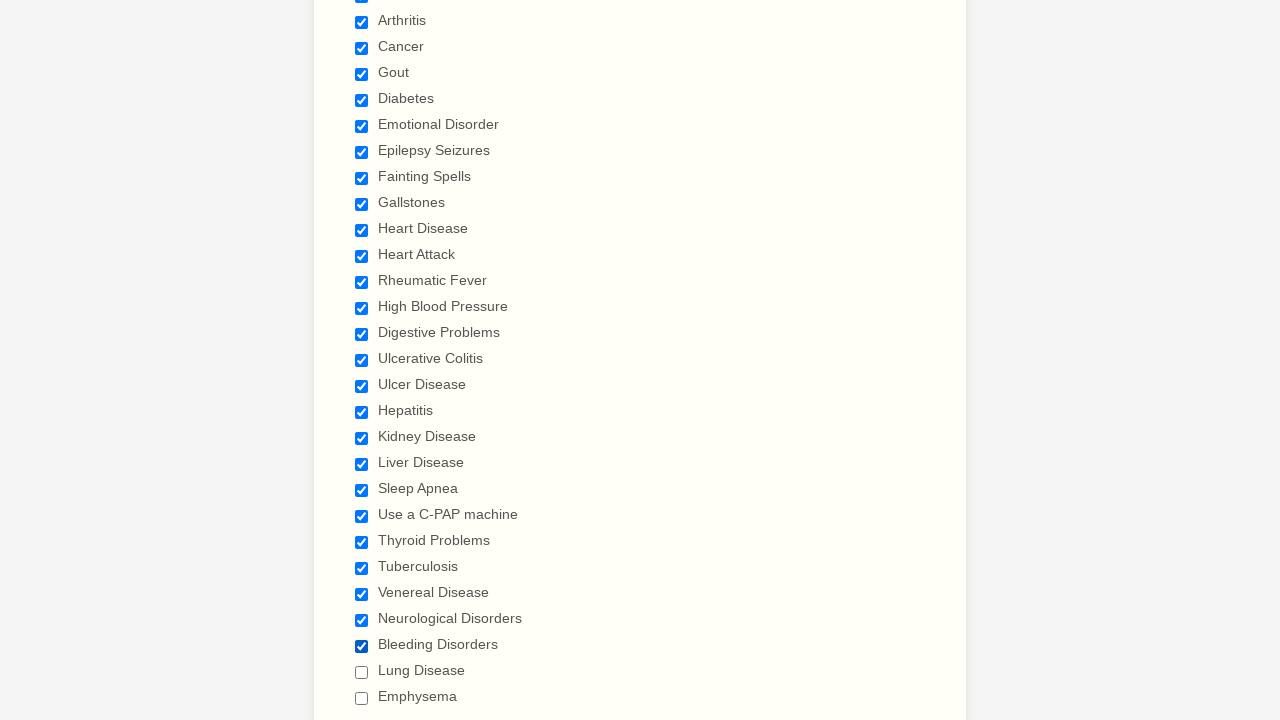

Selected an unchecked checkbox at (362, 672) on xpath=//input[@type='checkbox'] >> nth=27
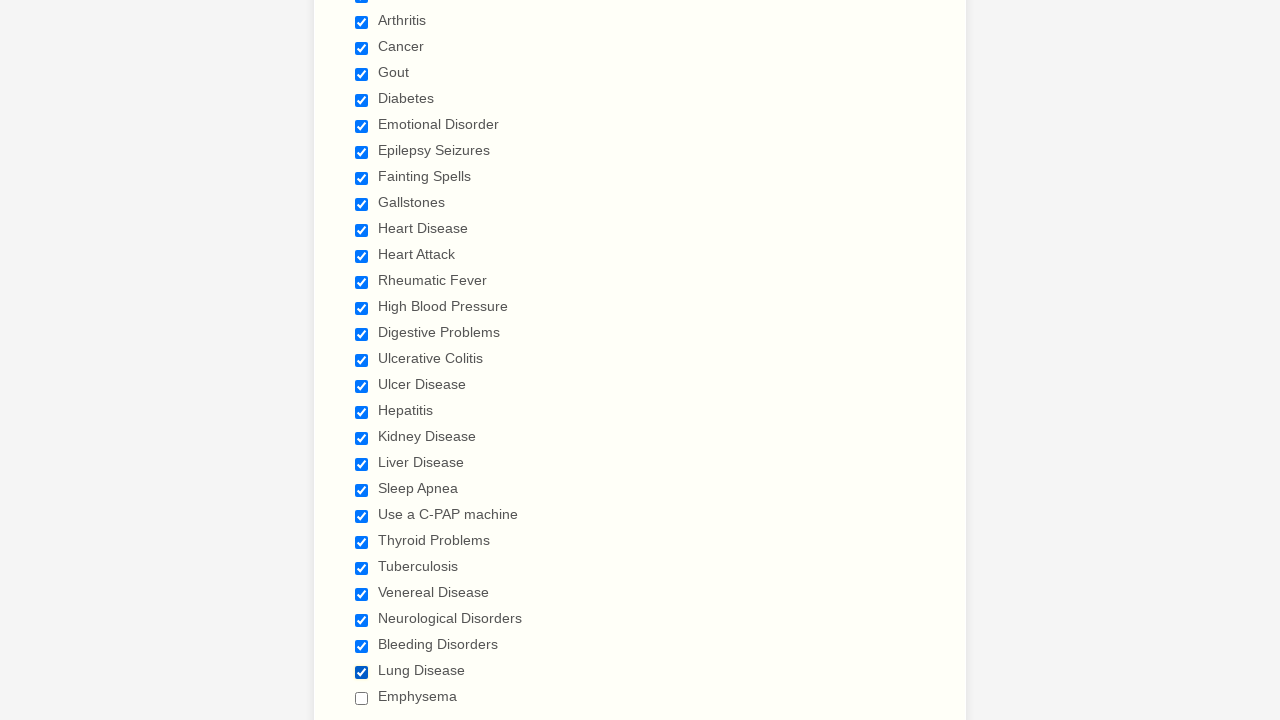

Selected an unchecked checkbox at (362, 698) on xpath=//input[@type='checkbox'] >> nth=28
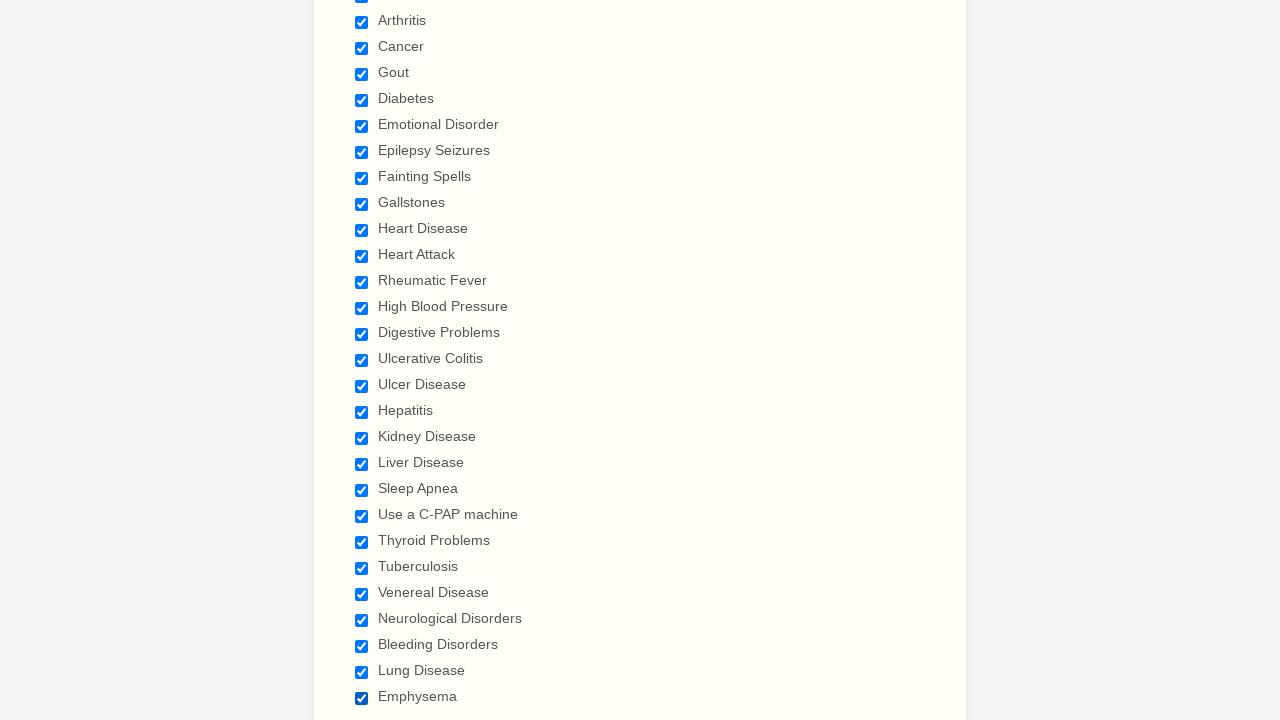

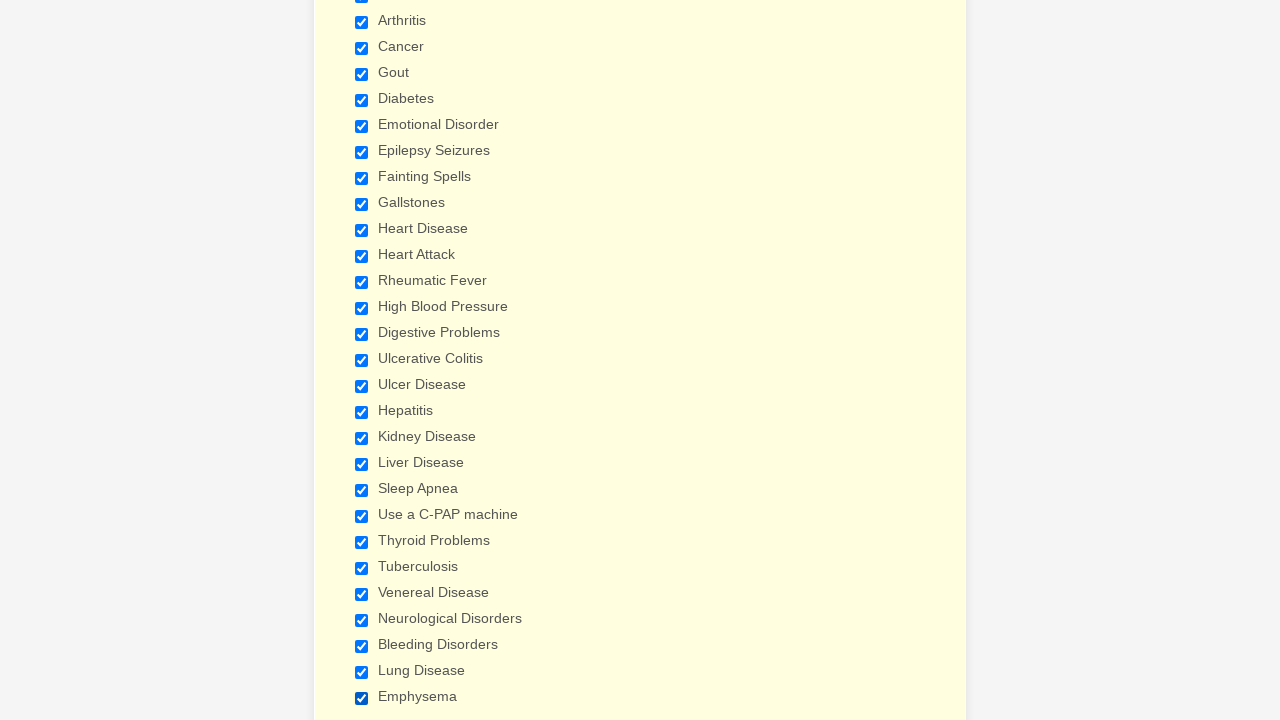